Tests the percentage calculator on calculator.net by navigating to the percentage calculator section, entering two values (10 and 50), and clicking the calculate button.

Starting URL: http://www.calculator.net/

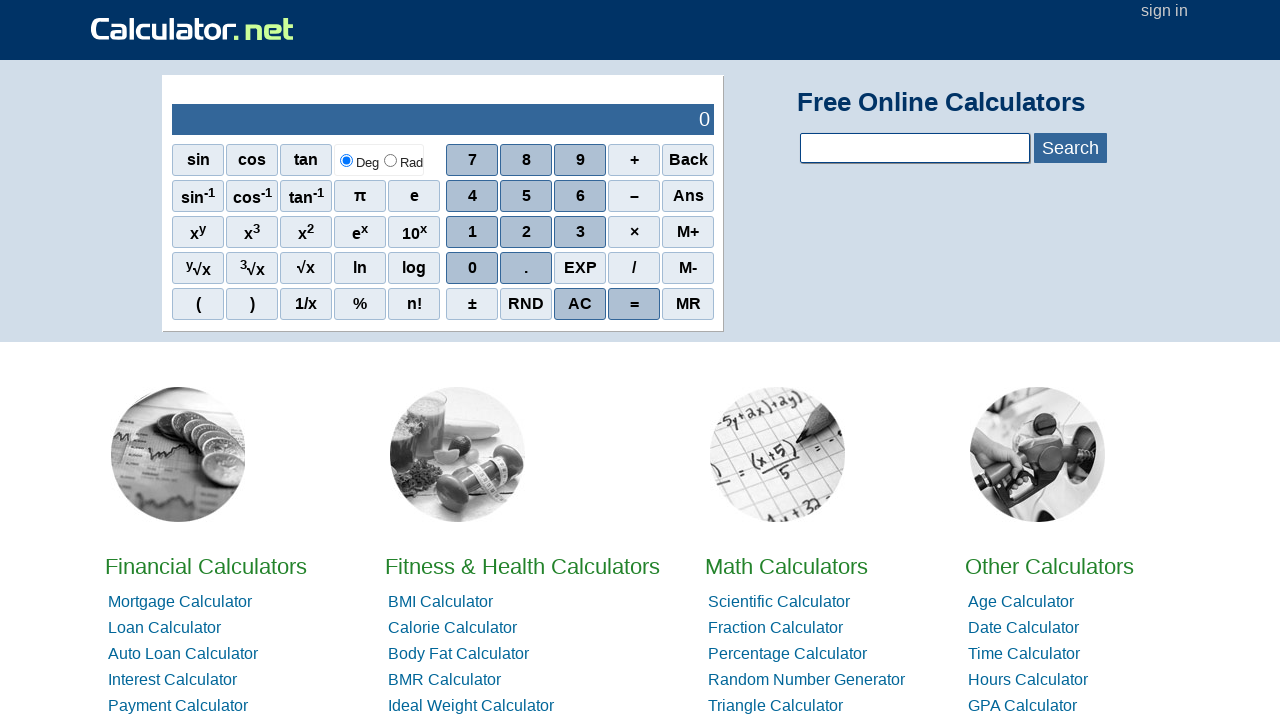

Navigated to calculator.net homepage
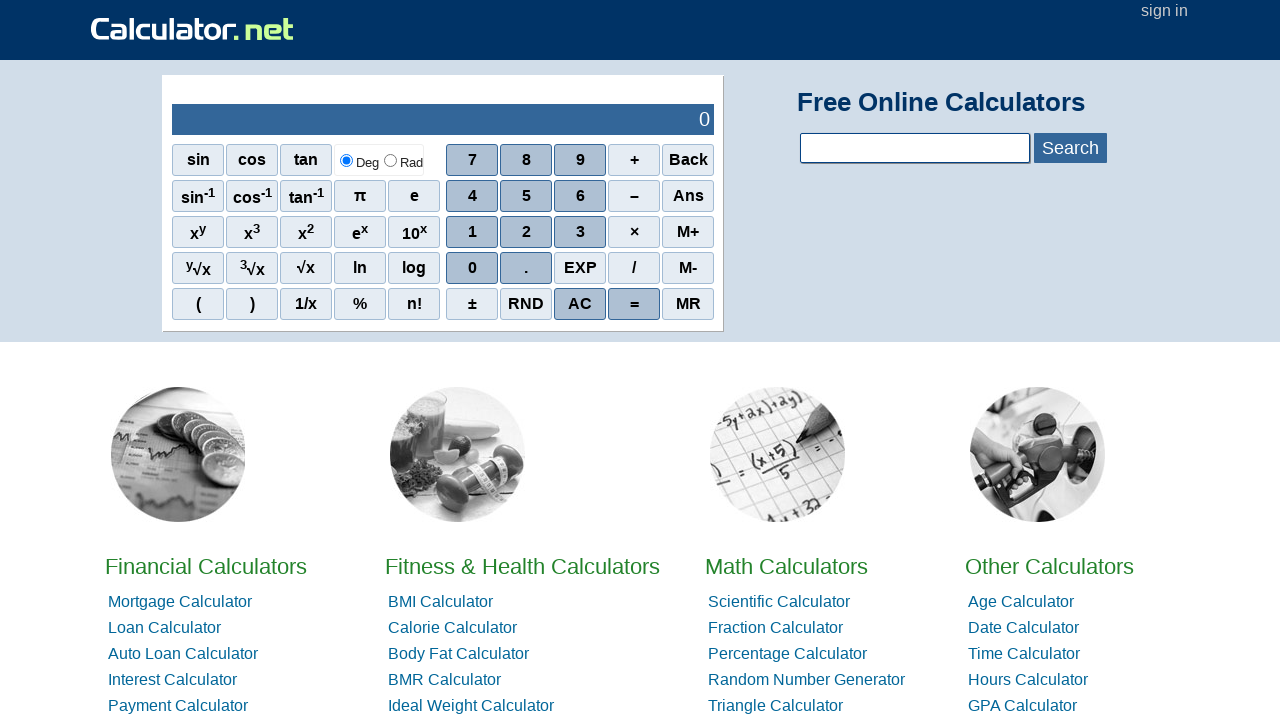

Clicked on Percentage Calculator link at (788, 654) on xpath=//a[contains(@href, 'percent-calculator')]
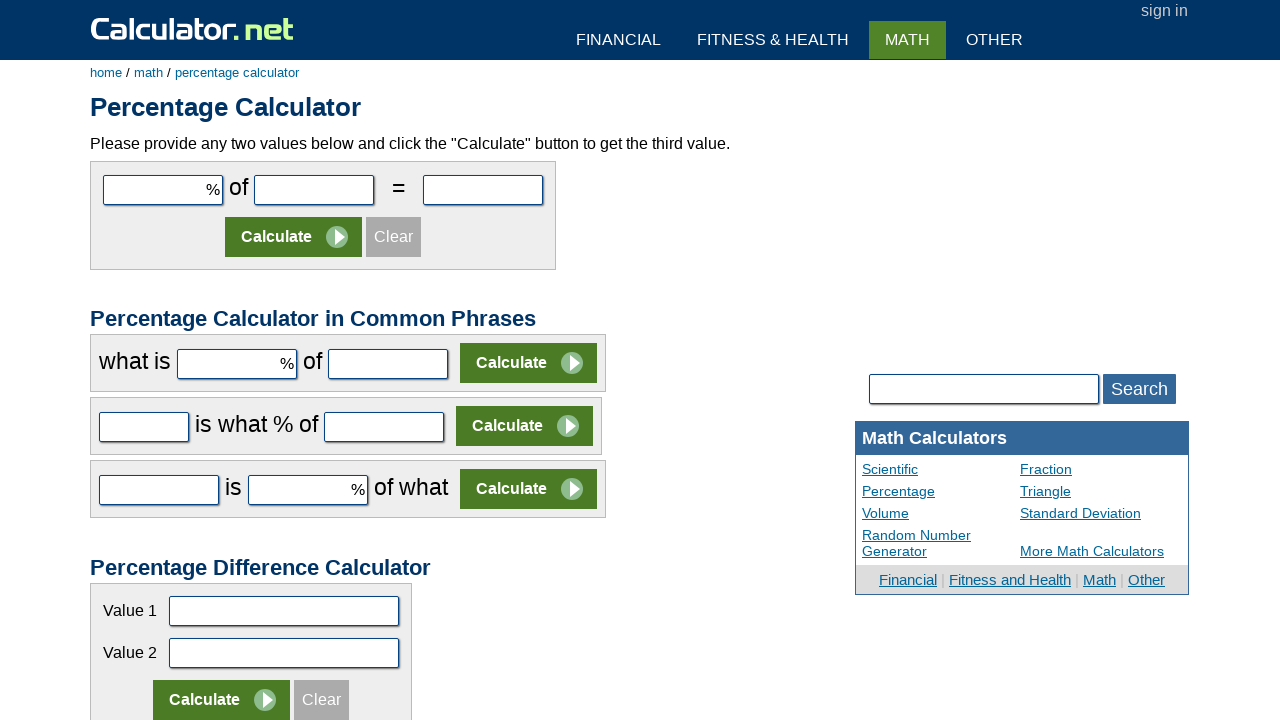

Percentage calculator page loaded
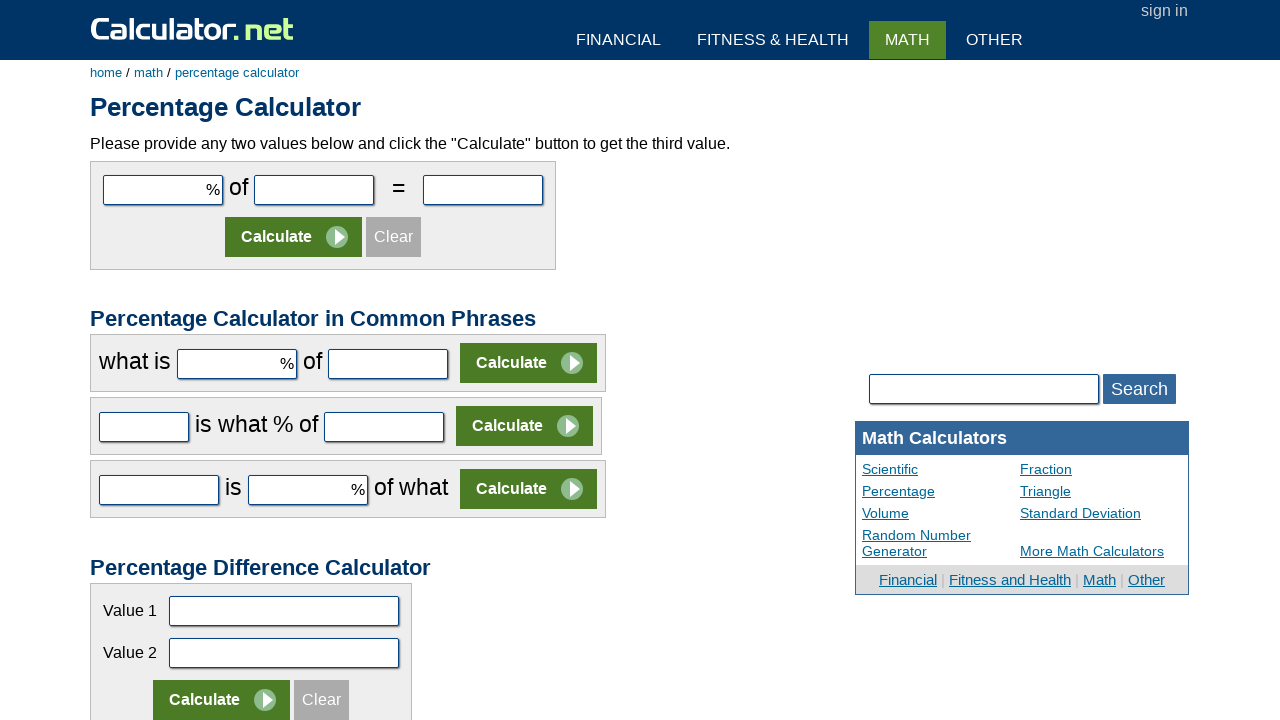

Entered value '10' in first number field on #cpar1
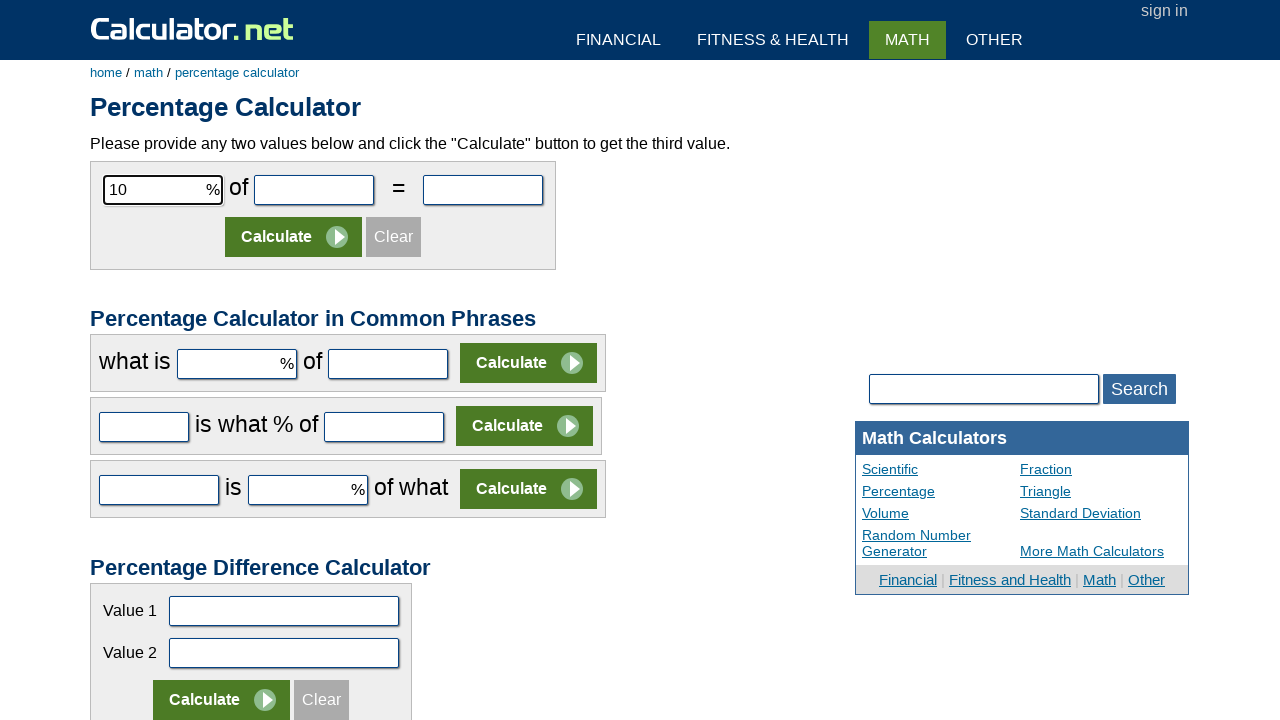

Entered value '50' in second number field on #cpar2
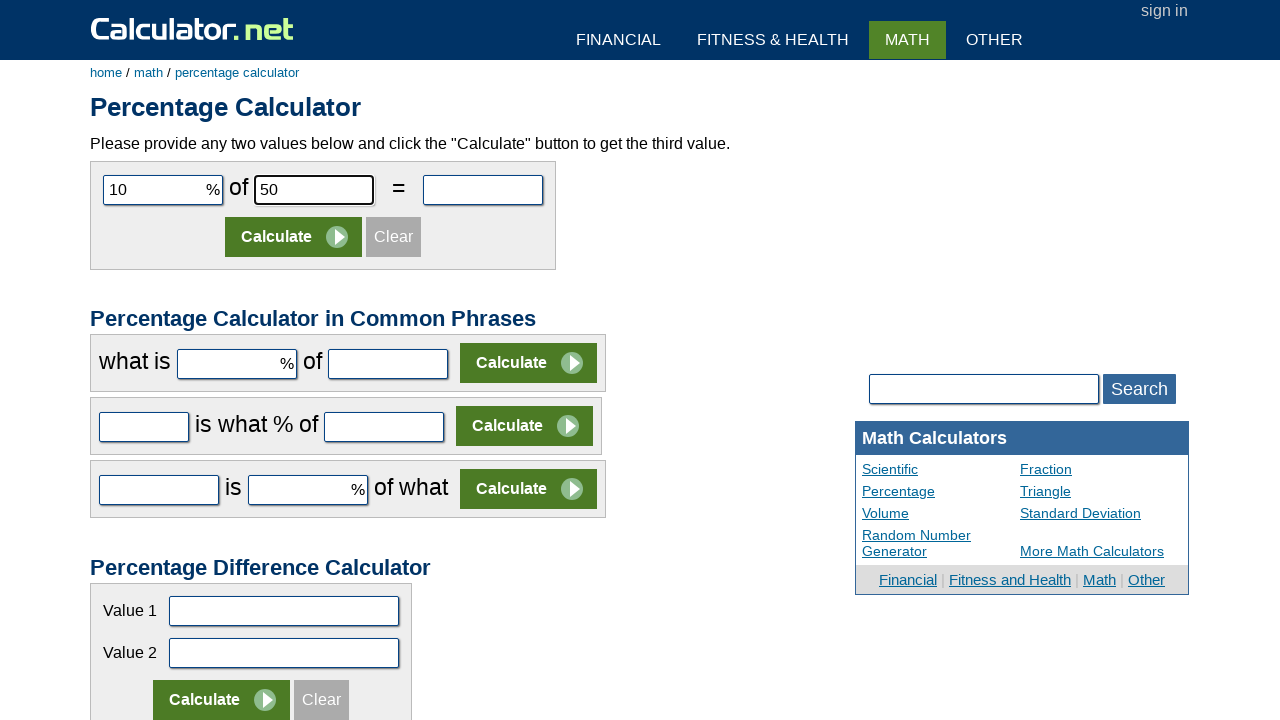

Clicked Calculate button at (294, 237) on xpath=//input[@value='Calculate']
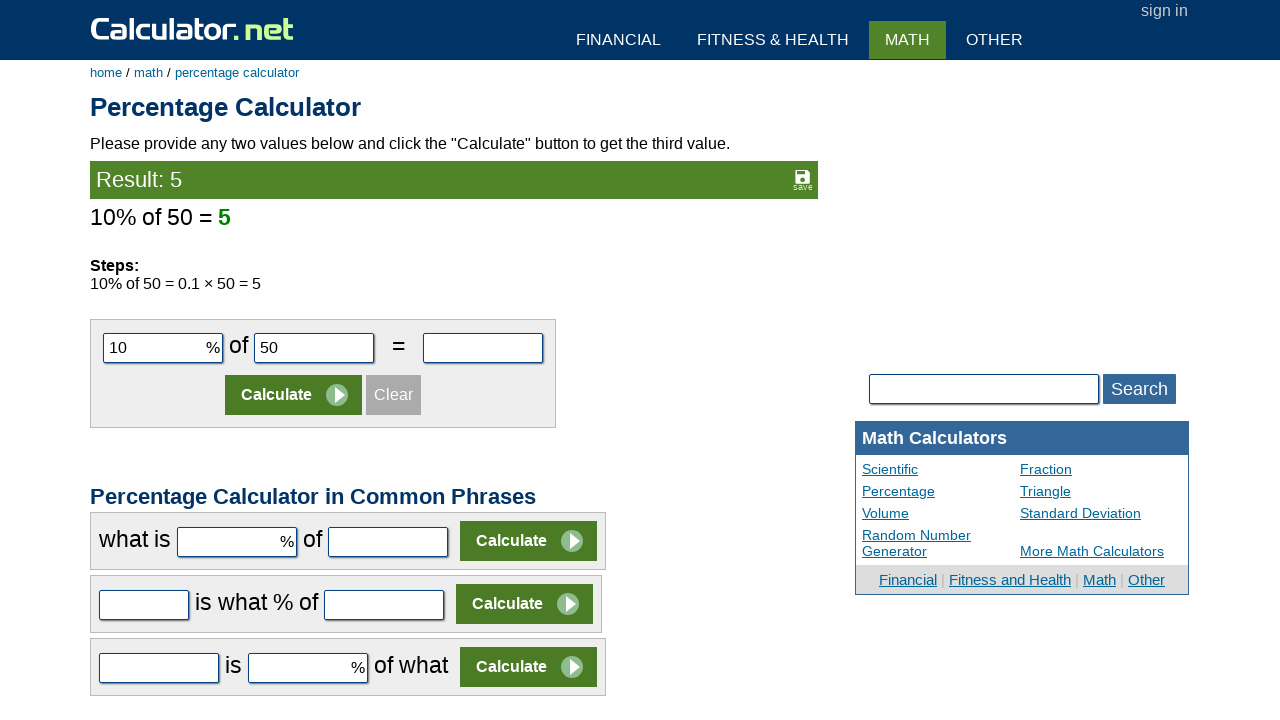

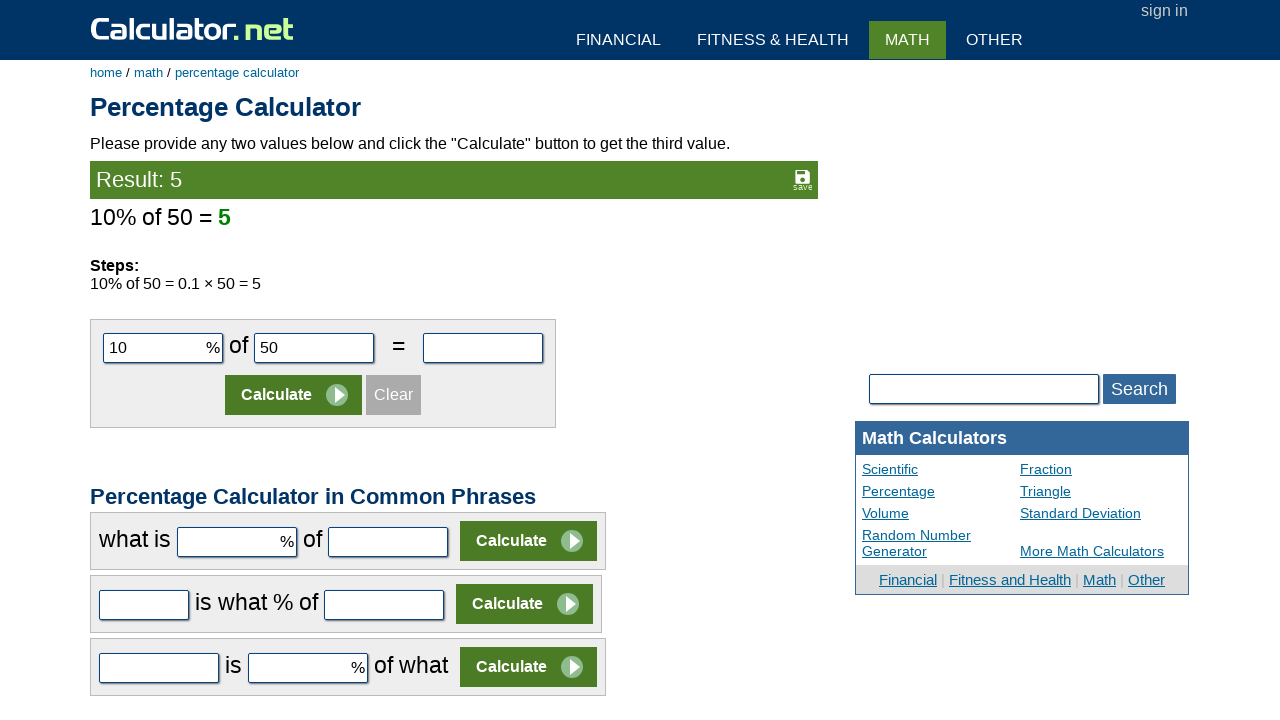